Navigates to MoneyControl financial website and clicks on the Stock Action link to access stock-related information

Starting URL: https://www.moneycontrol.com/

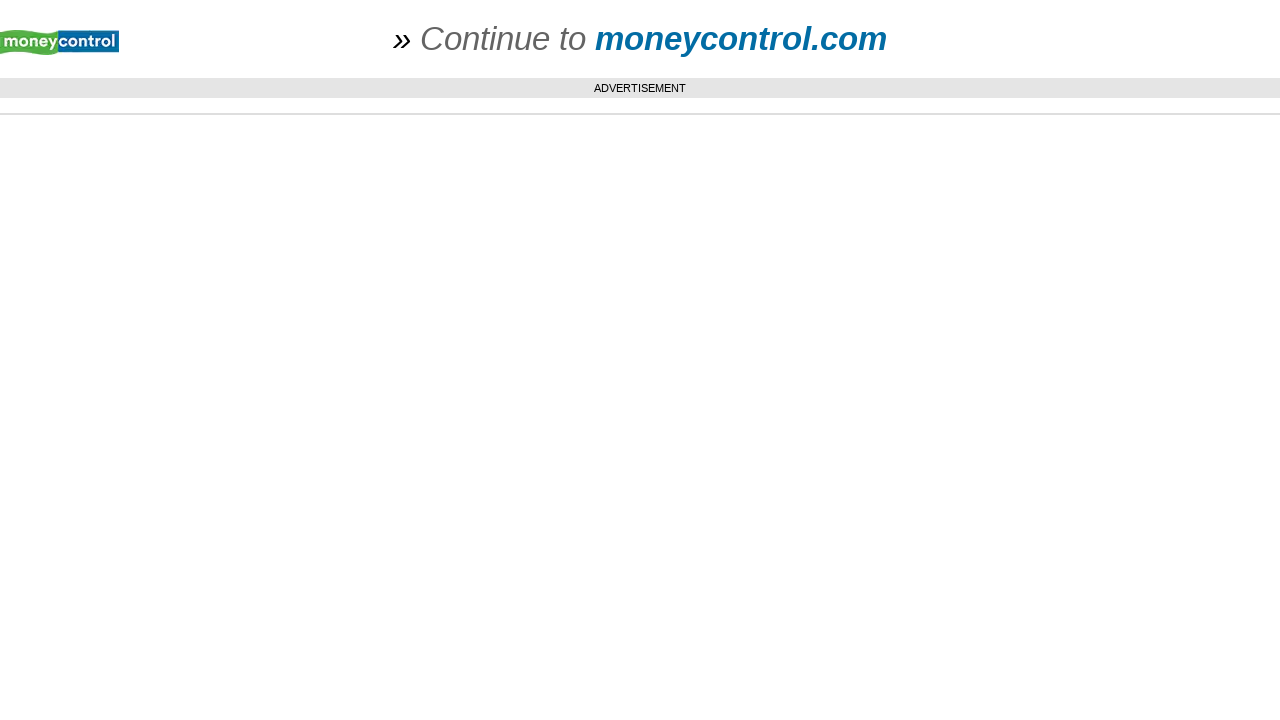

Waited for MoneyControl page to load (domcontentloaded)
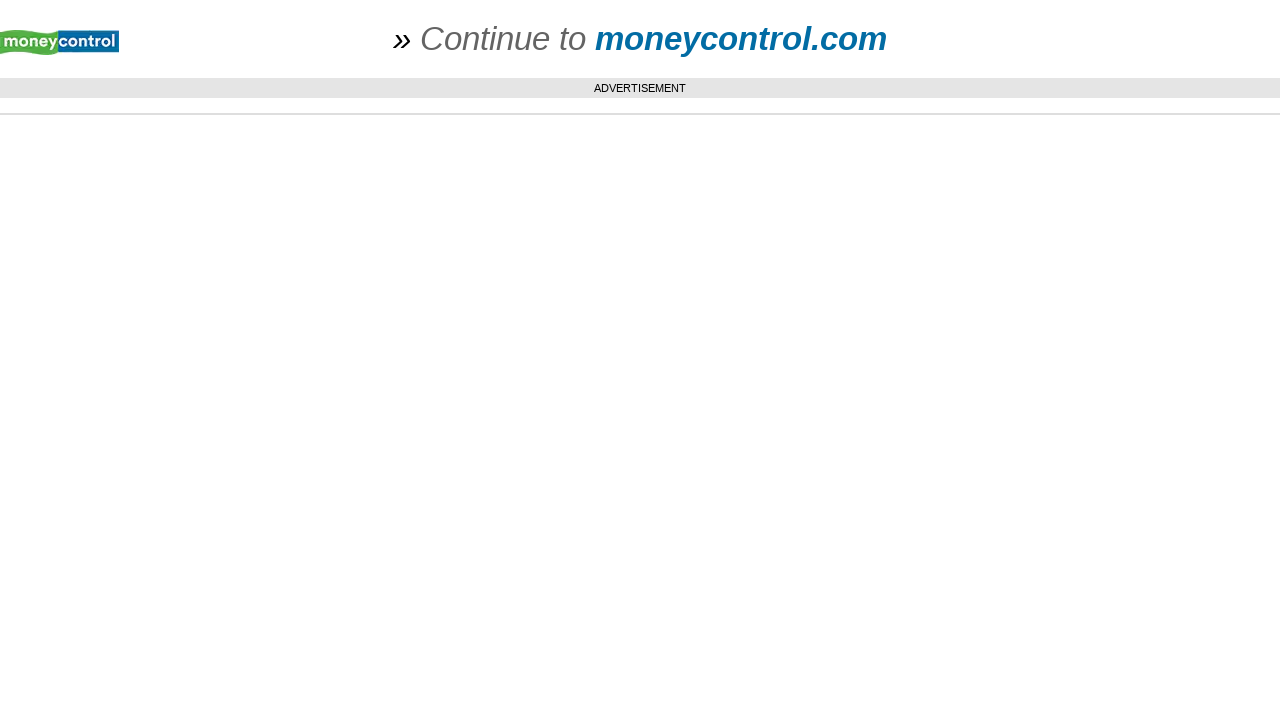

Clicked on Stock Action link to access stock-related information at (909, 360) on a[title='Stock Action']
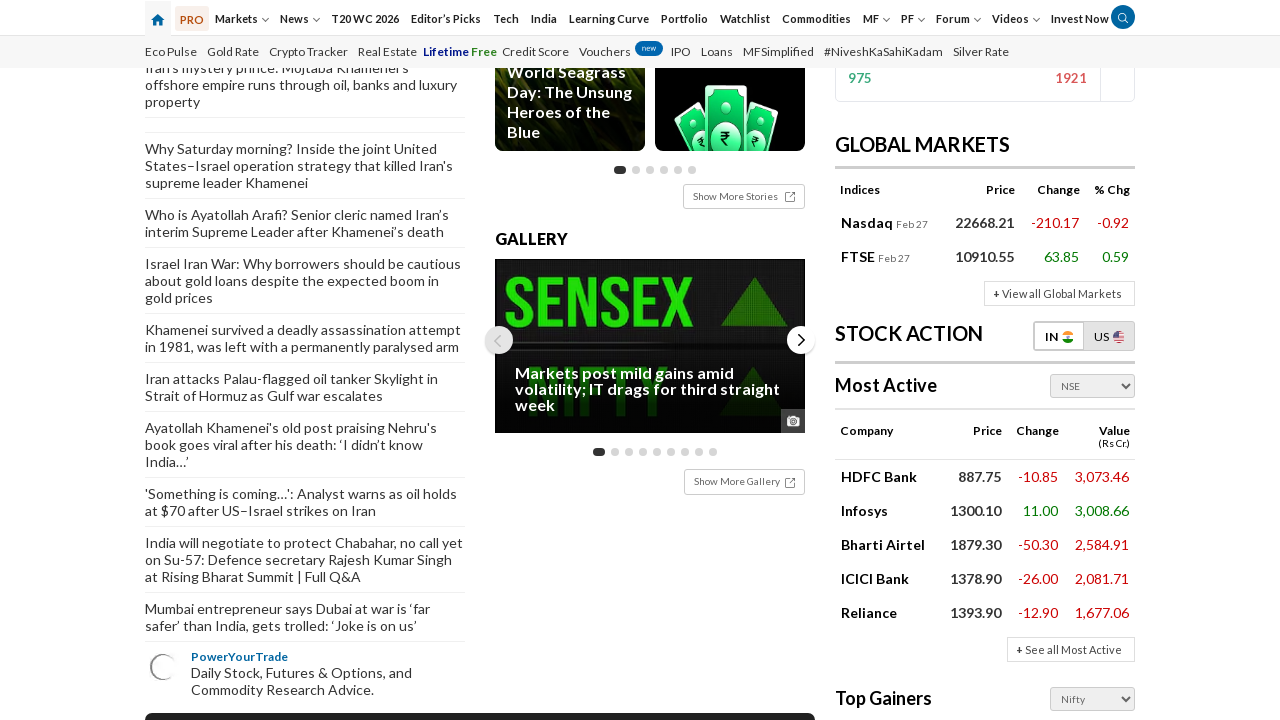

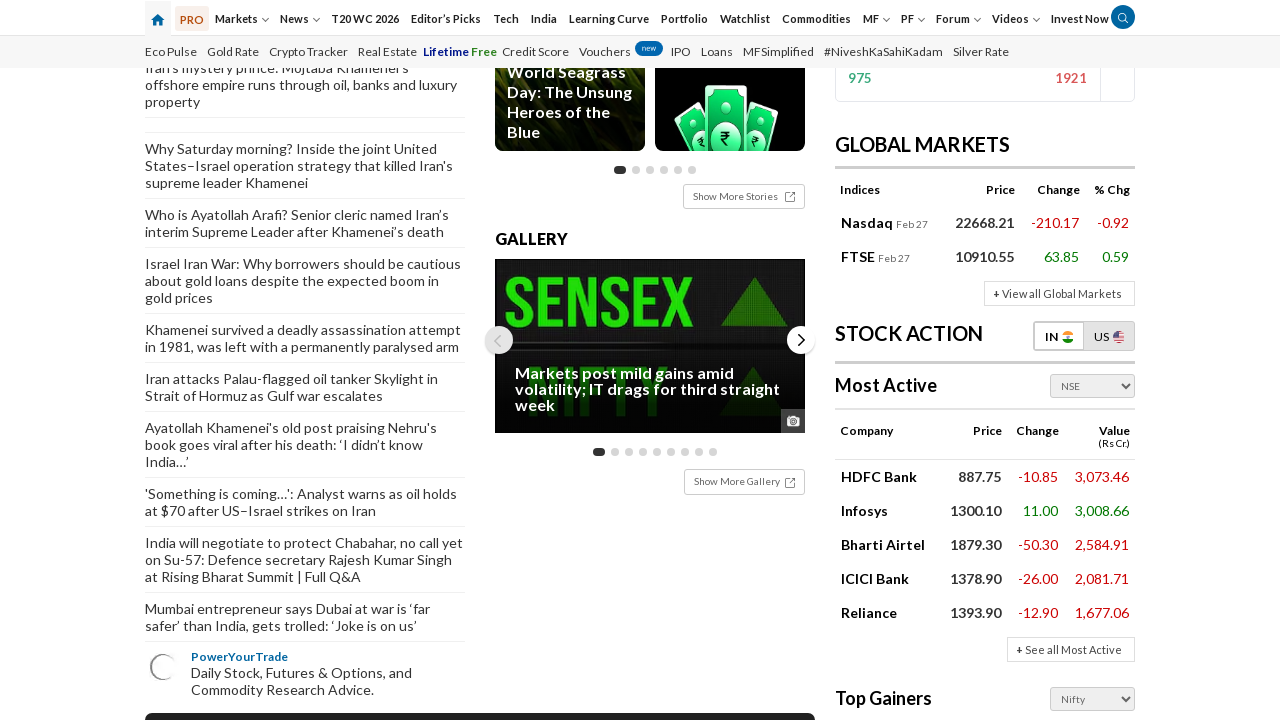